Configures ParaBank admin settings with initial balance, minimum balance, selects "down payment" loan processor, sets threshold, submits the form, and clicks the clean button.

Starting URL: https://parabank.parasoft.com/parabank/admin.htm

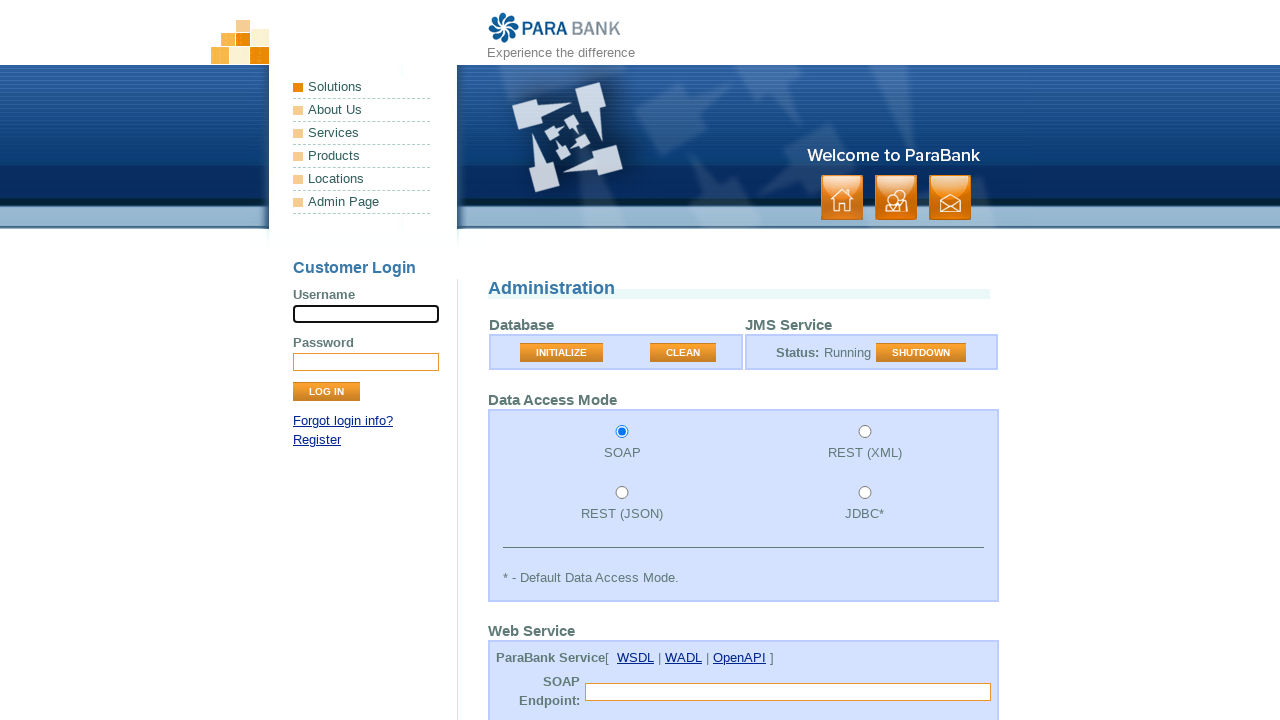

Cleared initial balance field on #initialBalance
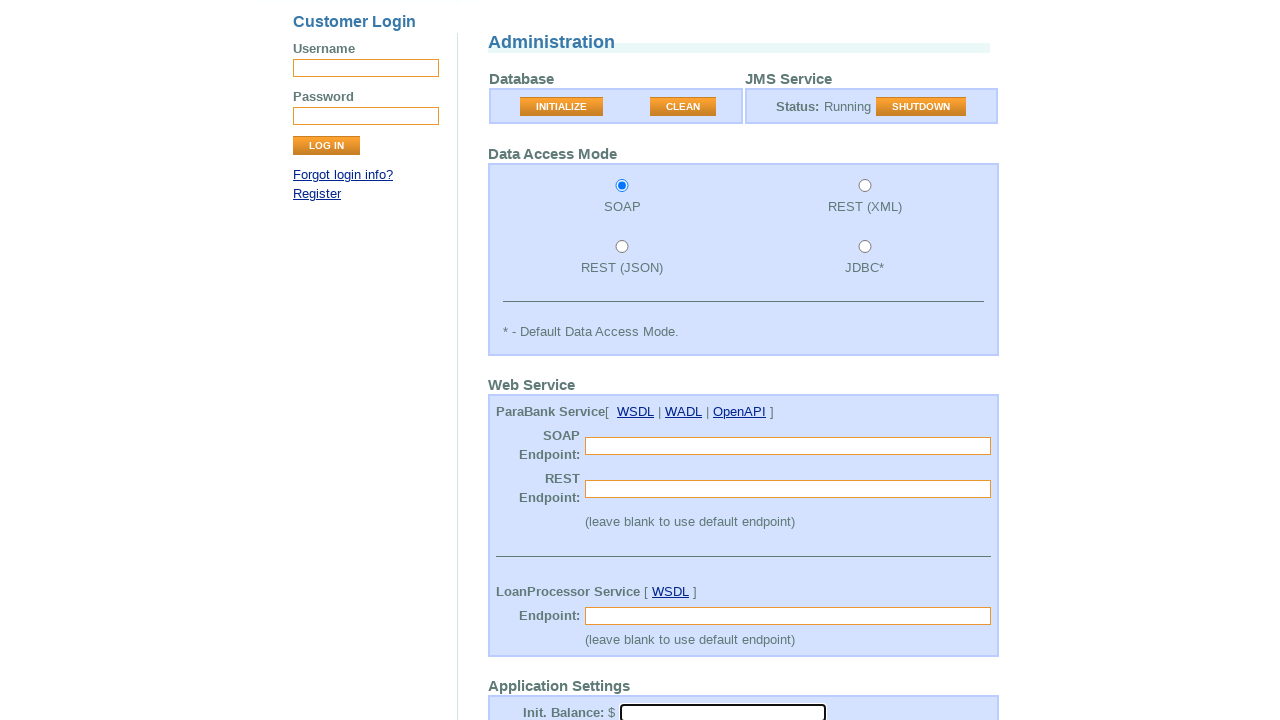

Filled initial balance with 1000 on #initialBalance
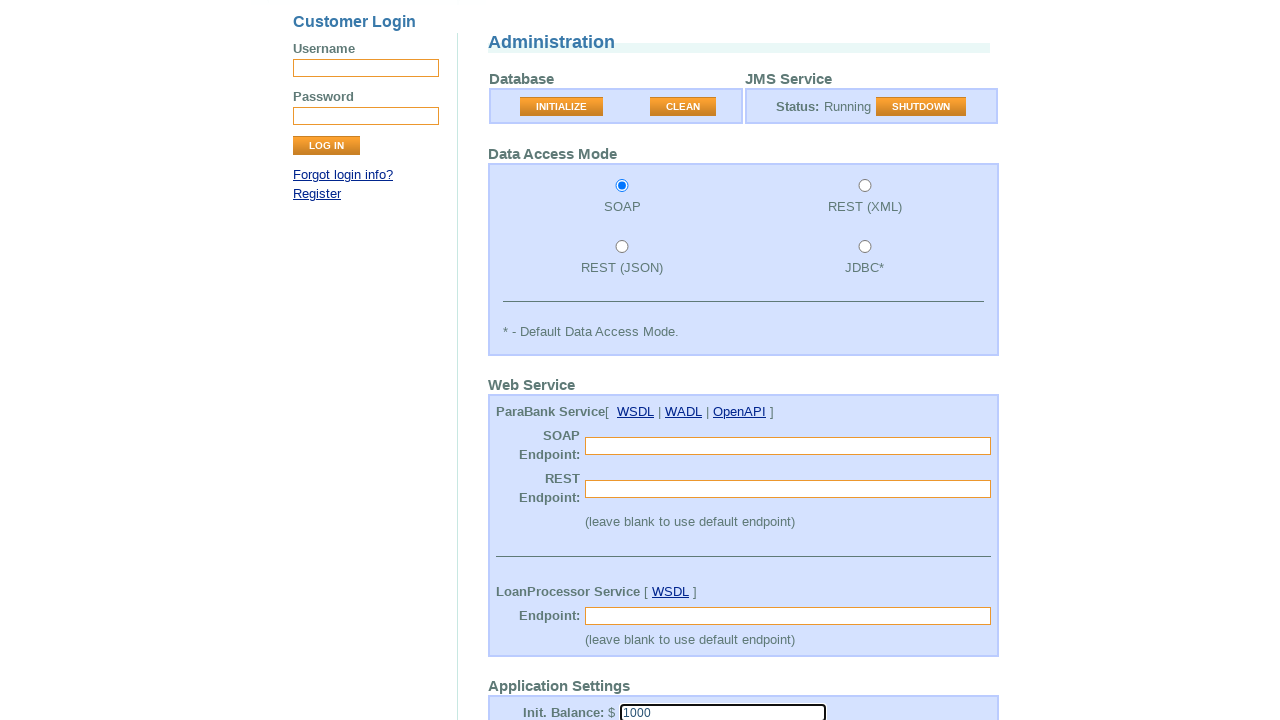

Cleared minimum balance field on #minimumBalance
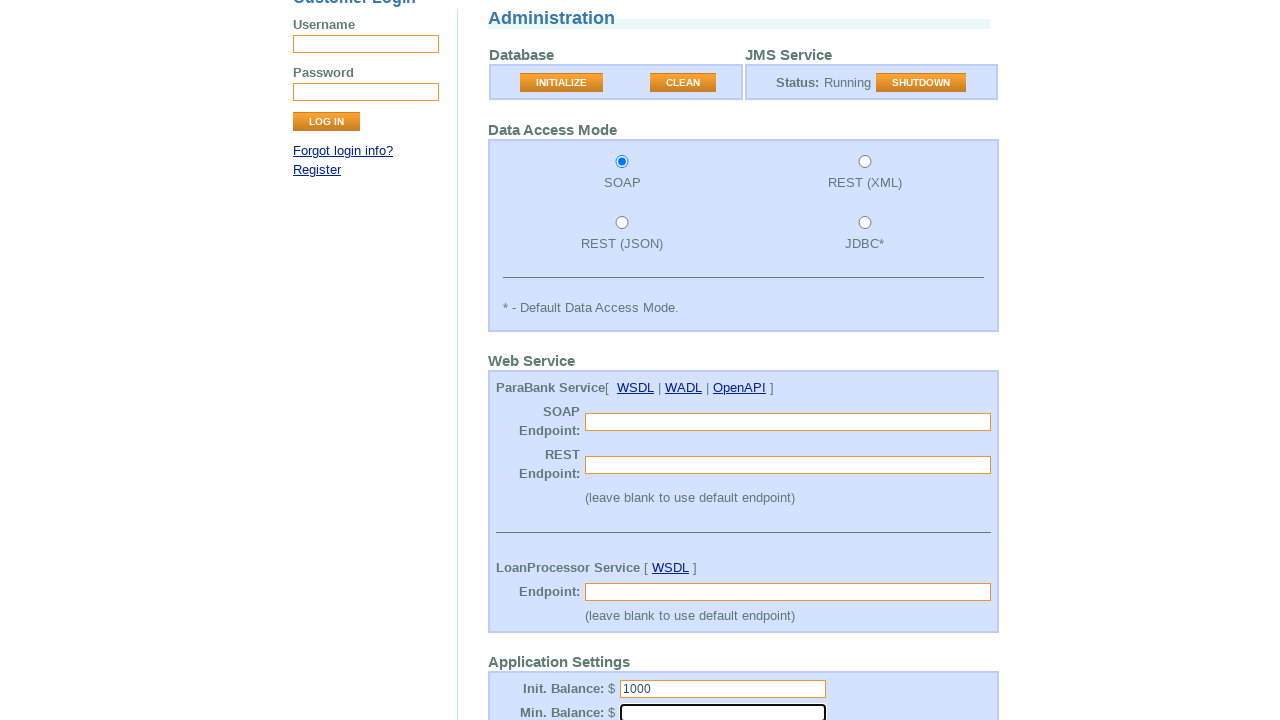

Filled minimum balance with 1000 on #minimumBalance
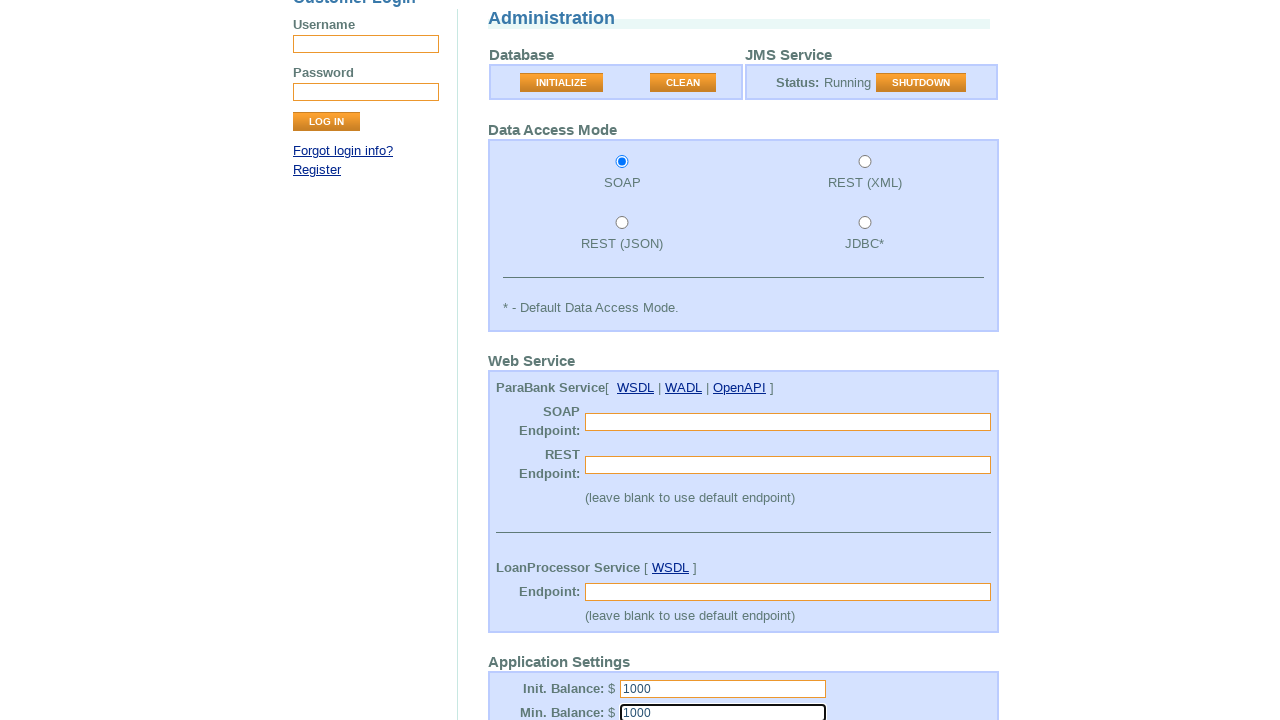

Selected 'down' loan processor from dropdown on #loanProcessor
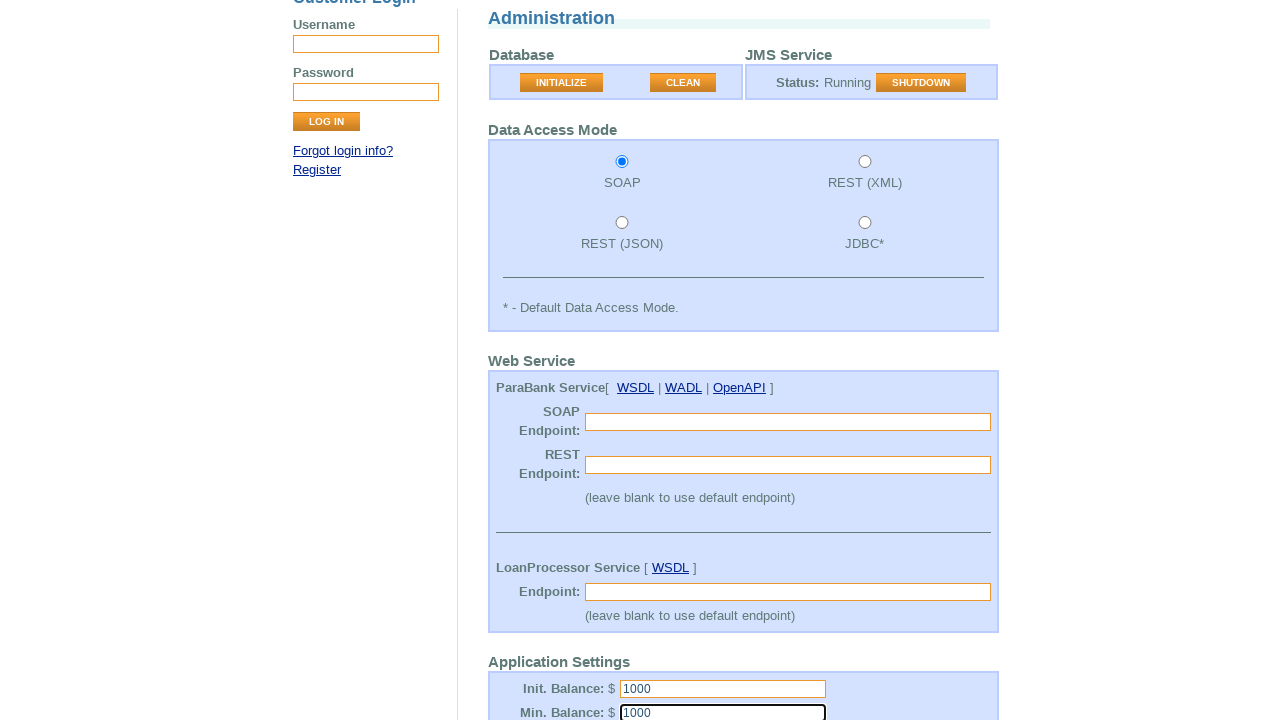

Cleared loan processor threshold field on #loanProcessorThreshold
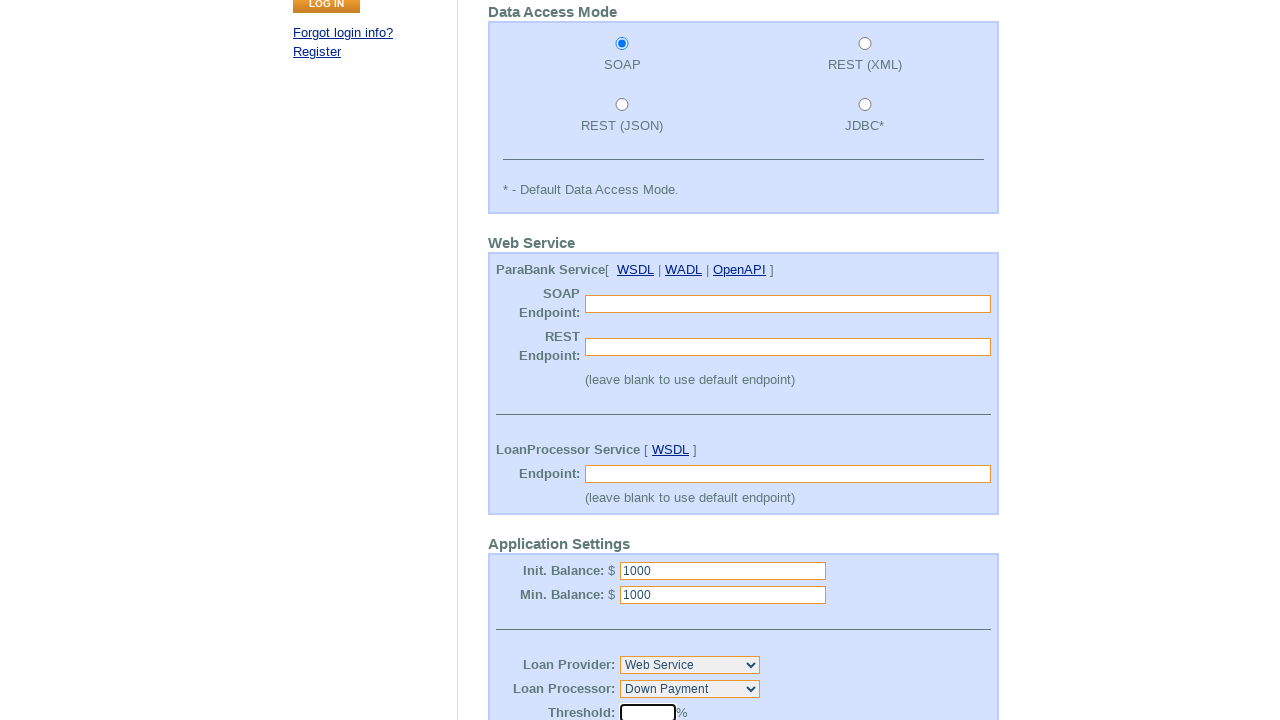

Filled loan processor threshold with 50 on #loanProcessorThreshold
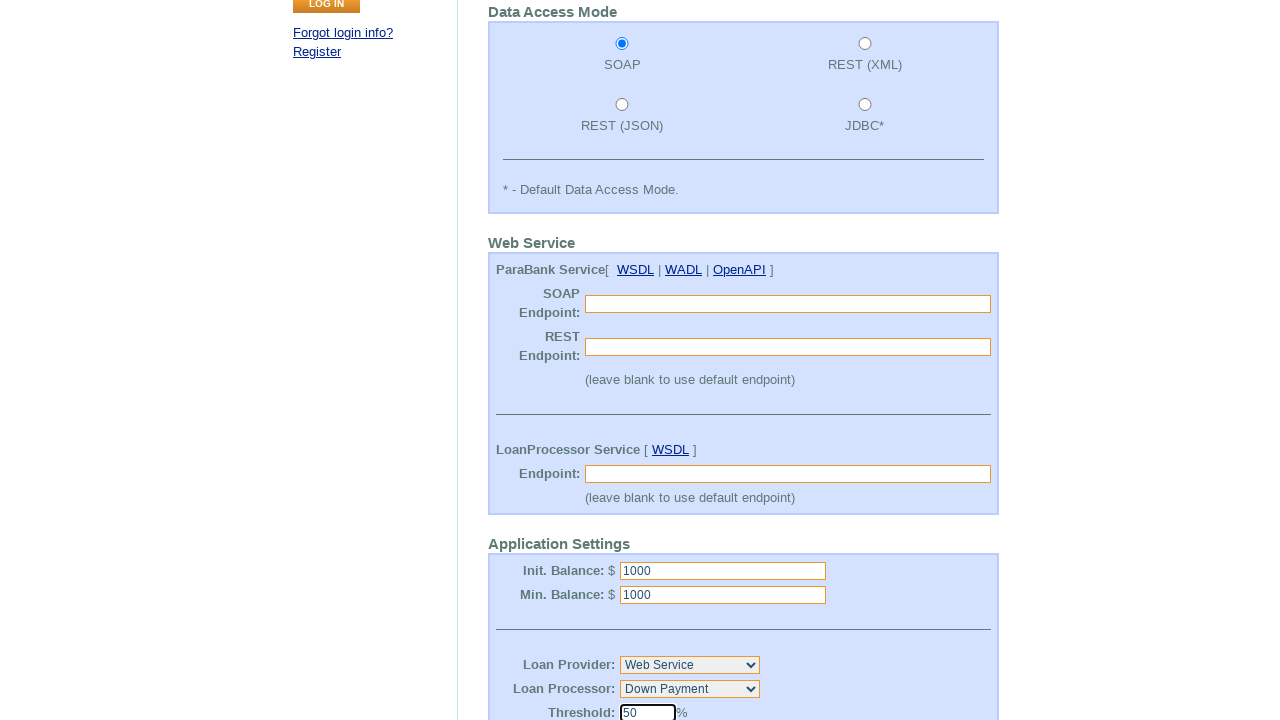

Clicked Submit button to save admin settings at (523, 572) on input[value='Submit']
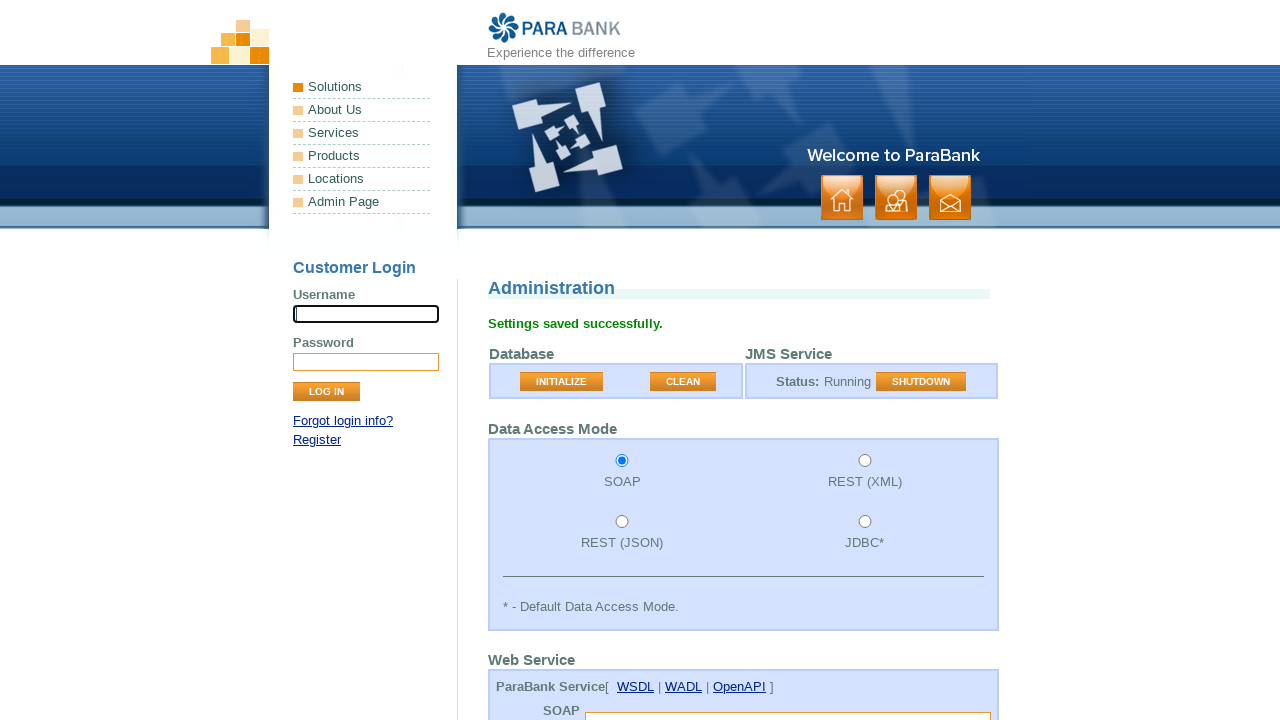

Clicked CLEAN button at (683, 382) on button[value='CLEAN']
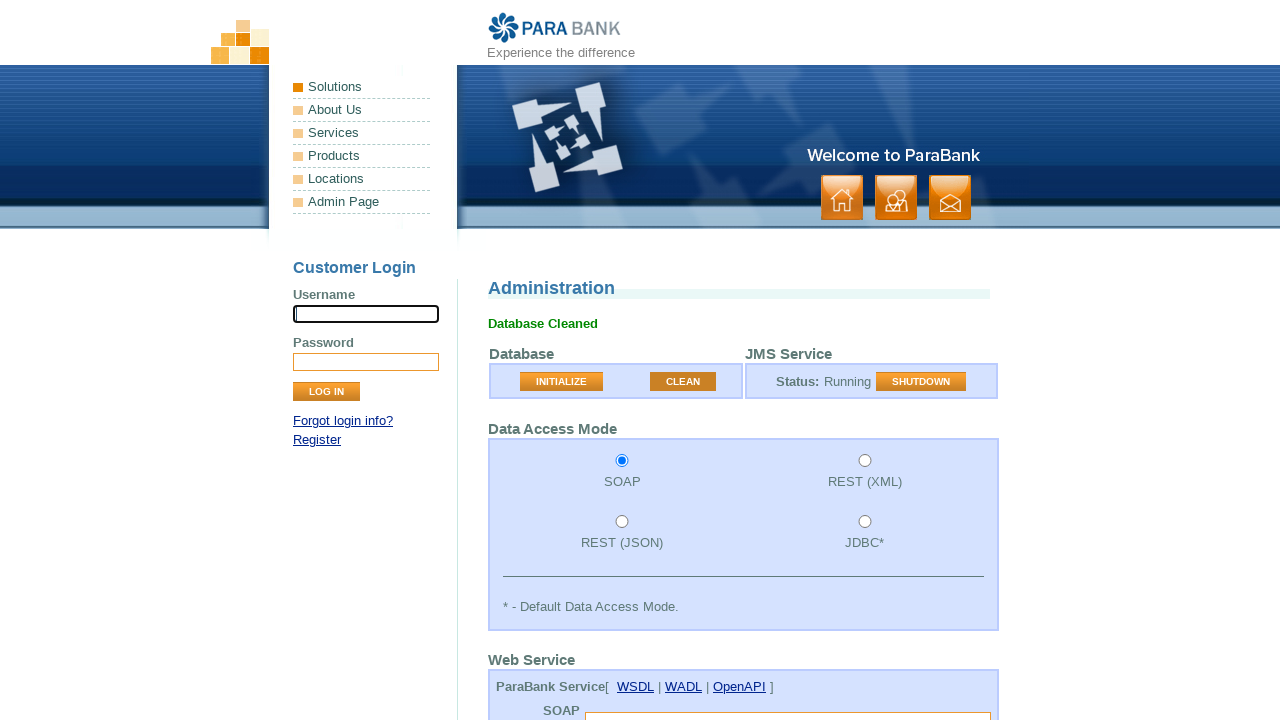

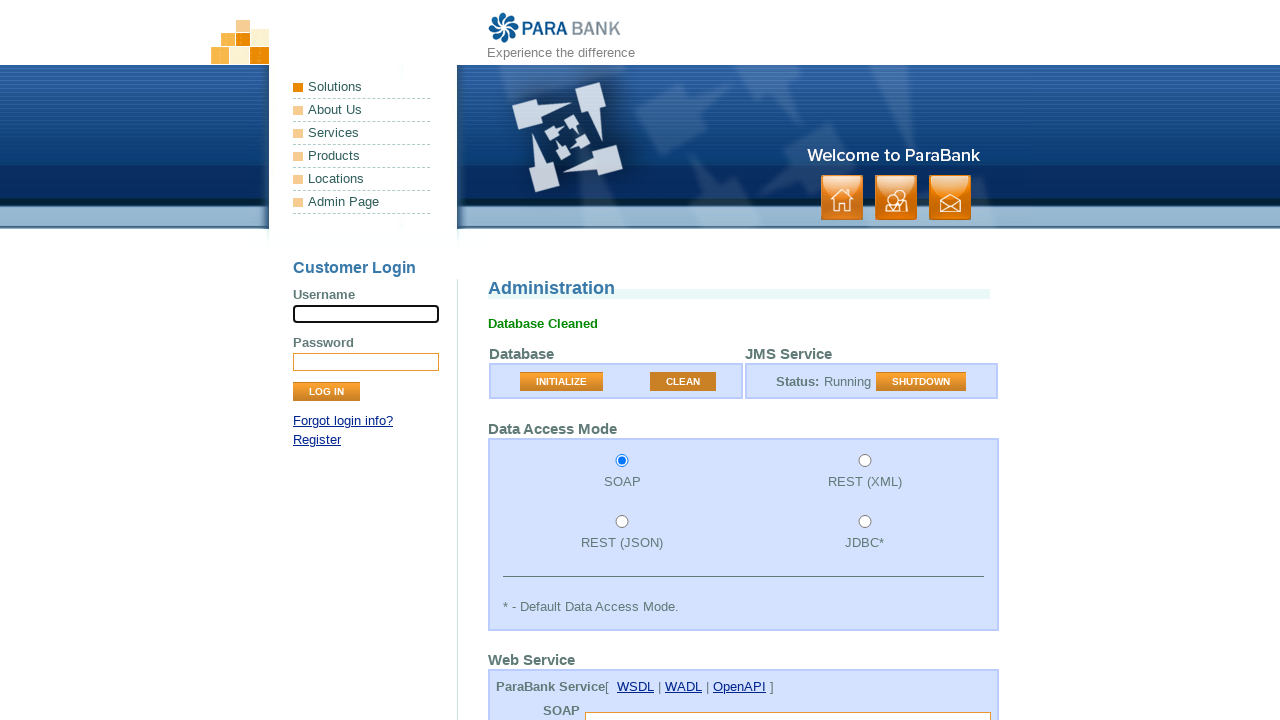